Tests link interaction and multi-tab navigation by opening footer links in new tabs and switching between them

Starting URL: https://www.rahulshettyacademy.com/AutomationPractice/

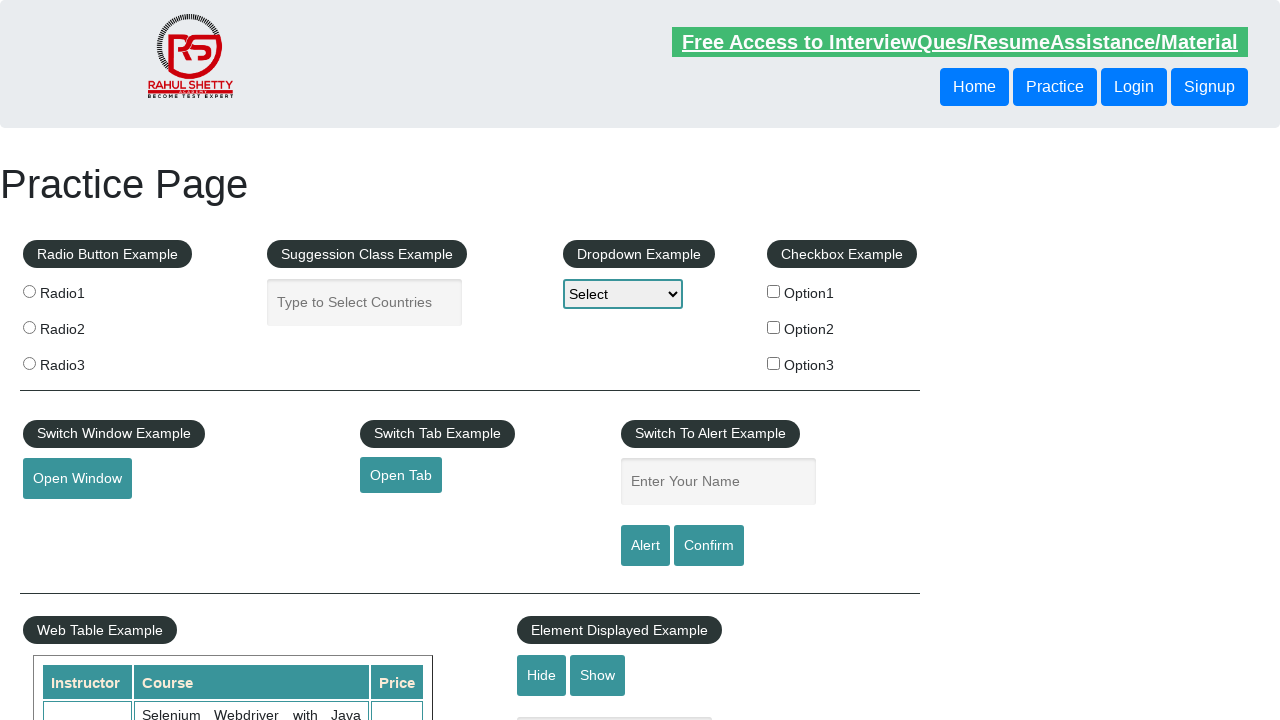

Located footer section with ID 'gf-BIG'
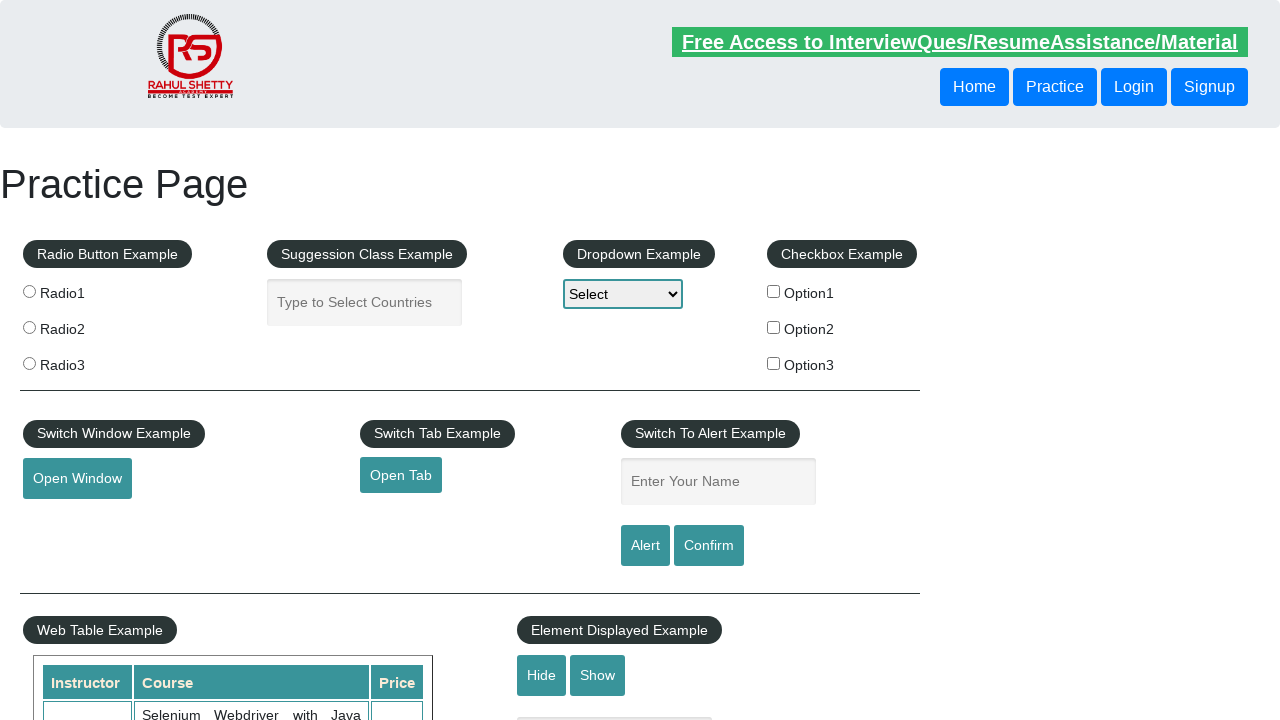

Located first column of footer links
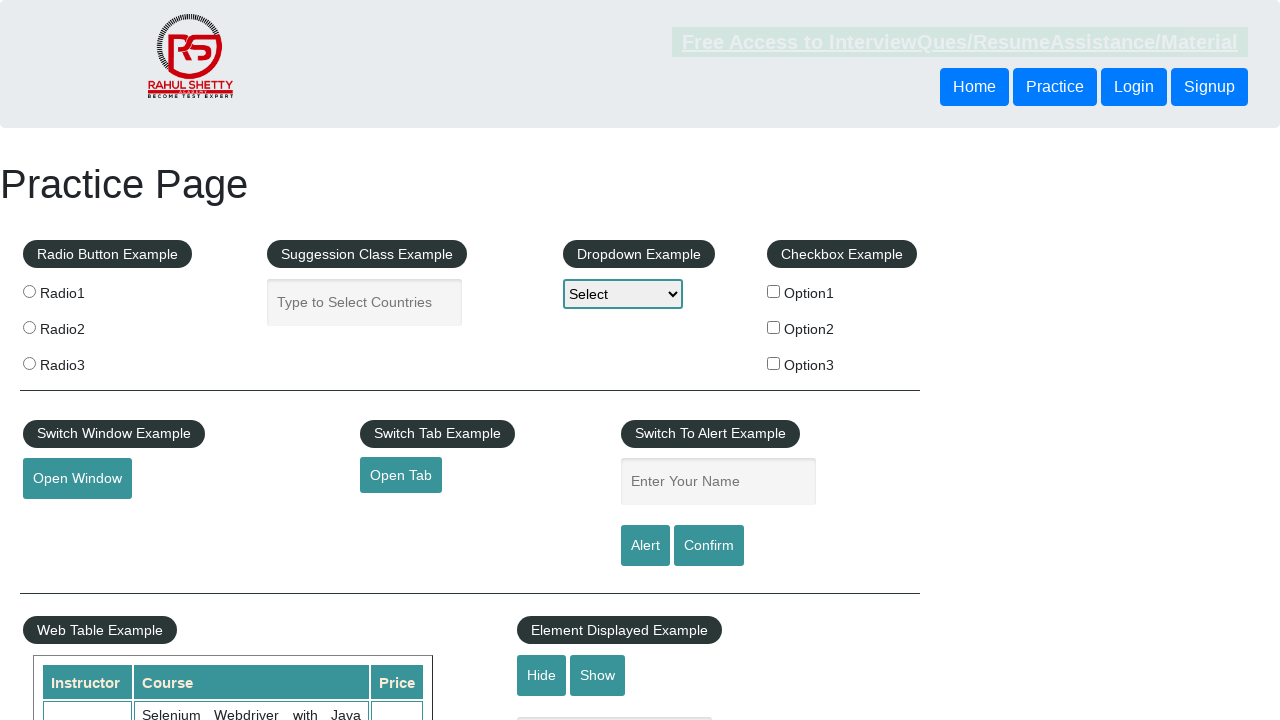

Retrieved all links from first footer column - found 5 links
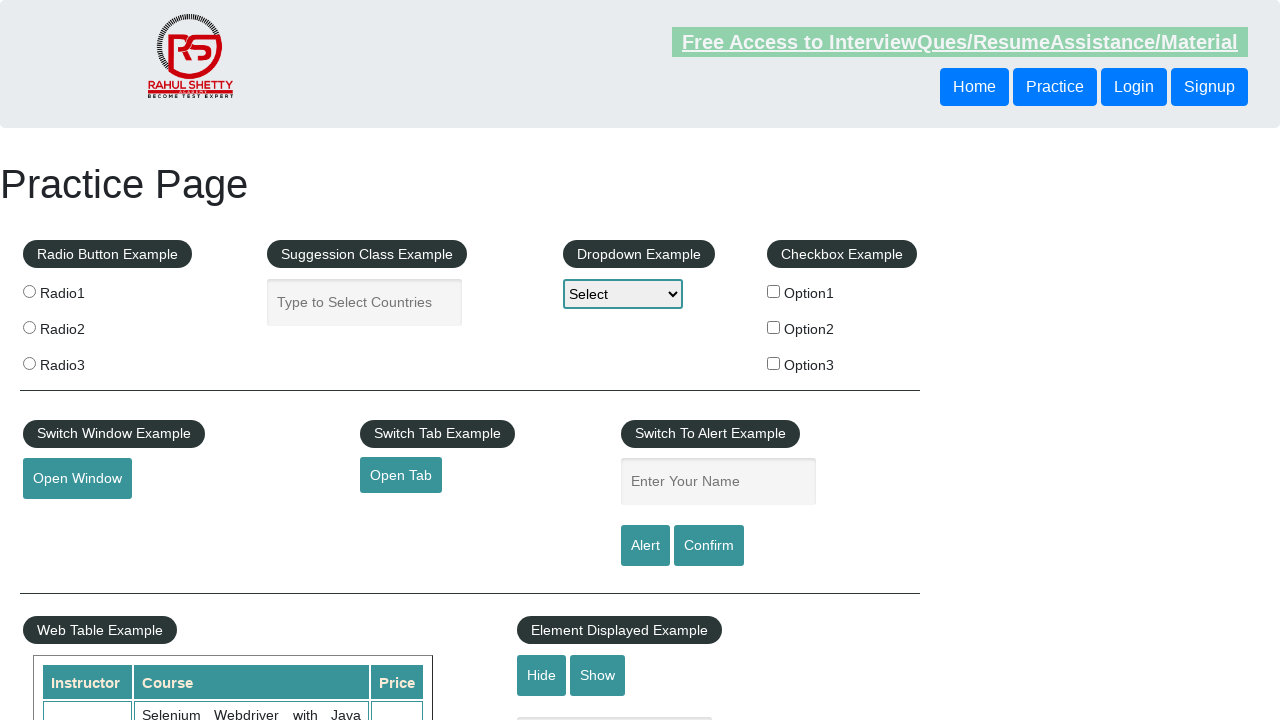

Opened footer link 1 in new tab using Ctrl+Click at (68, 520) on xpath=//table/tbody/tr/td[1]/ul >> a >> nth=1
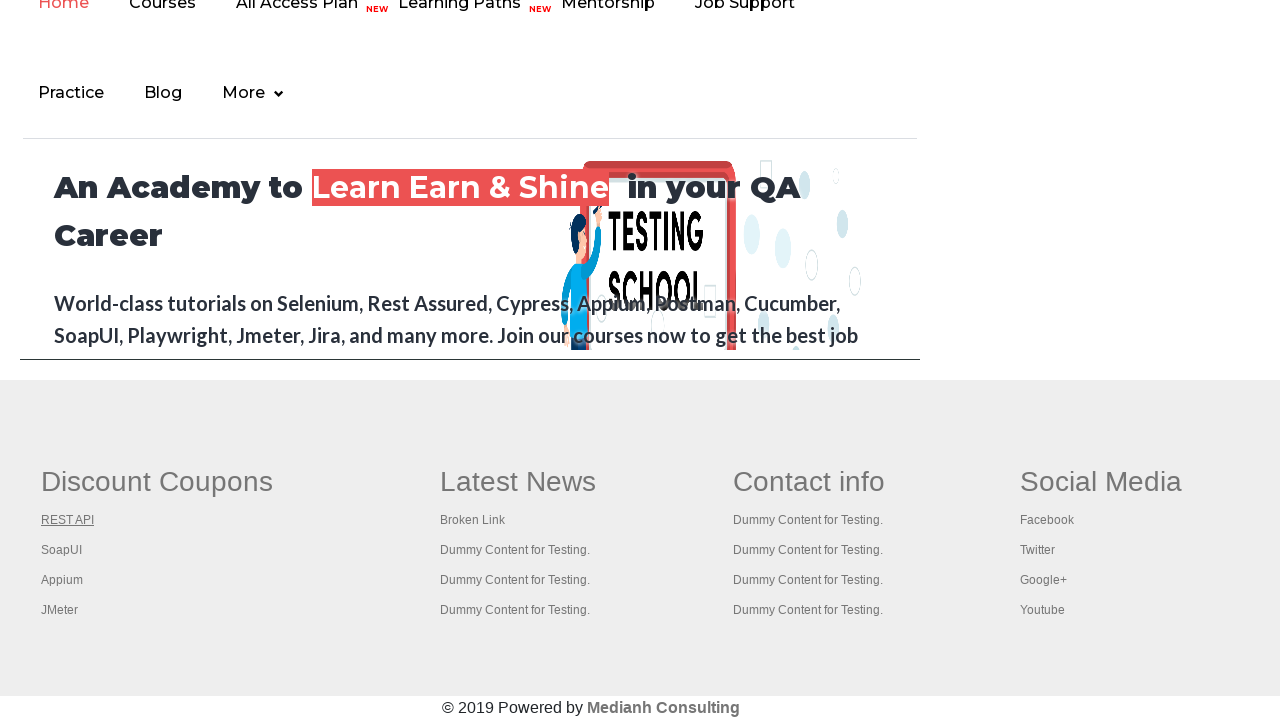

Opened footer link 2 in new tab using Ctrl+Click at (62, 550) on xpath=//table/tbody/tr/td[1]/ul >> a >> nth=2
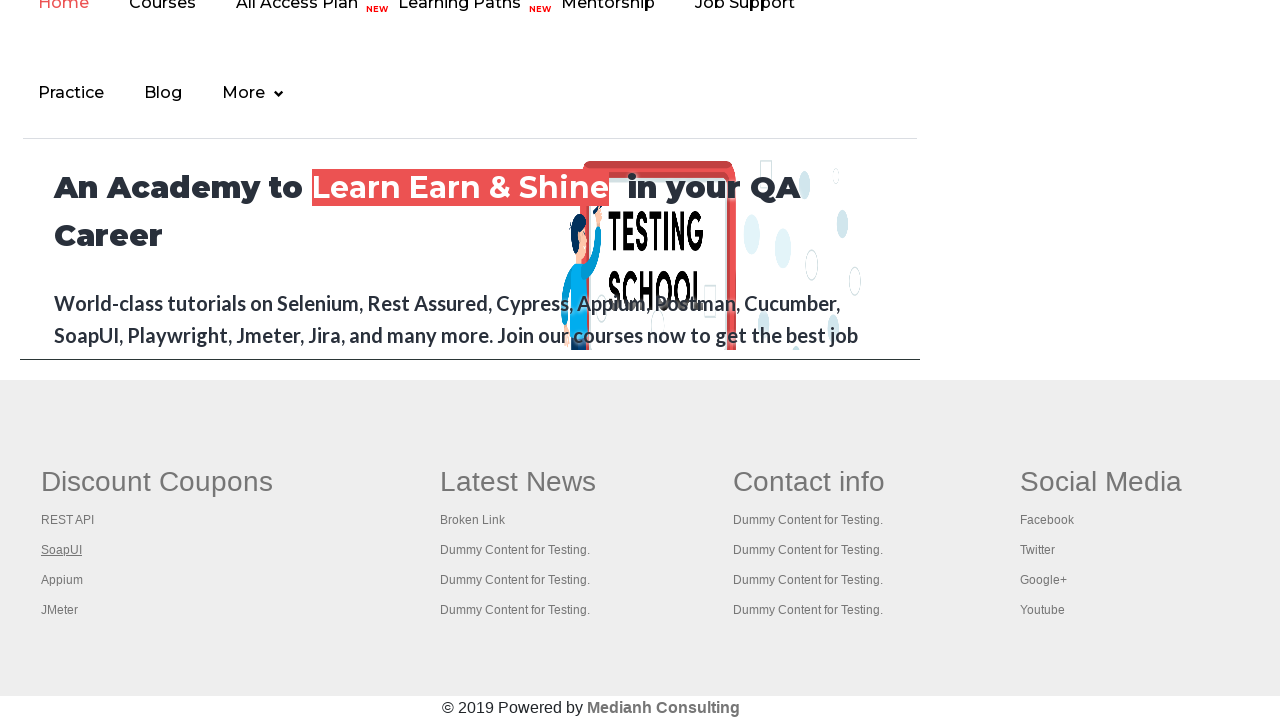

Opened footer link 3 in new tab using Ctrl+Click at (62, 580) on xpath=//table/tbody/tr/td[1]/ul >> a >> nth=3
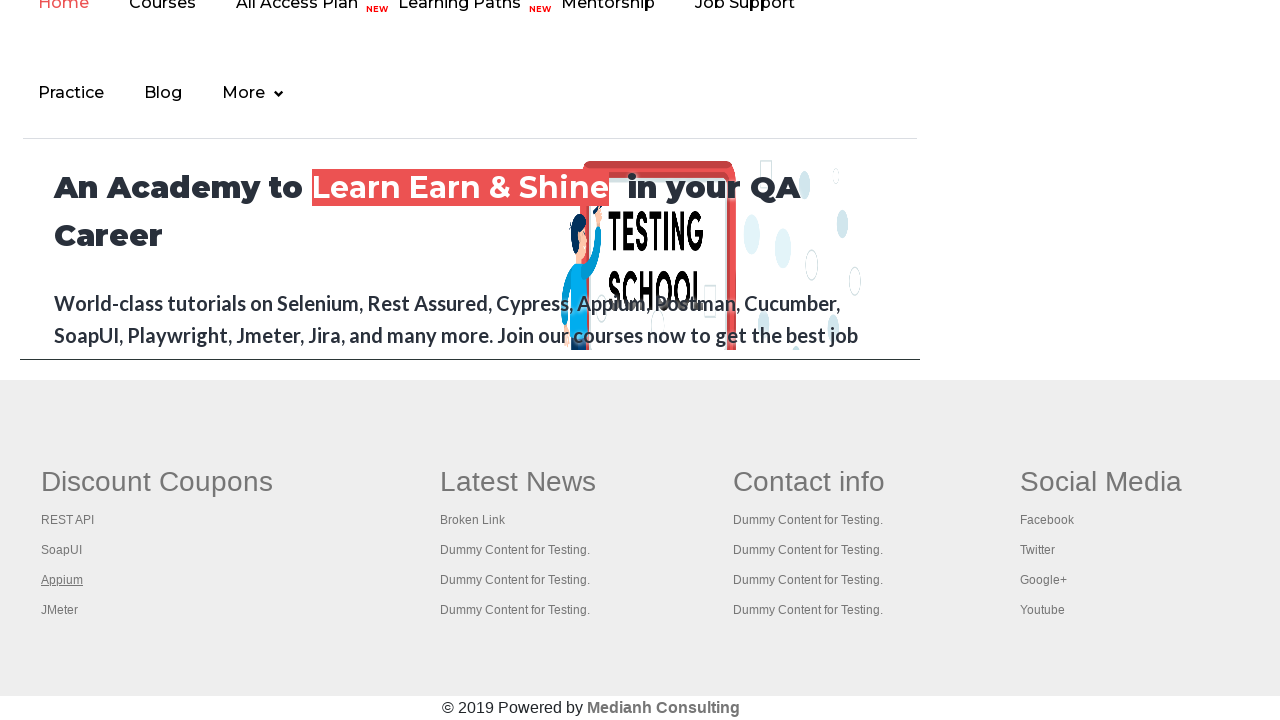

Opened footer link 4 in new tab using Ctrl+Click at (60, 610) on xpath=//table/tbody/tr/td[1]/ul >> a >> nth=4
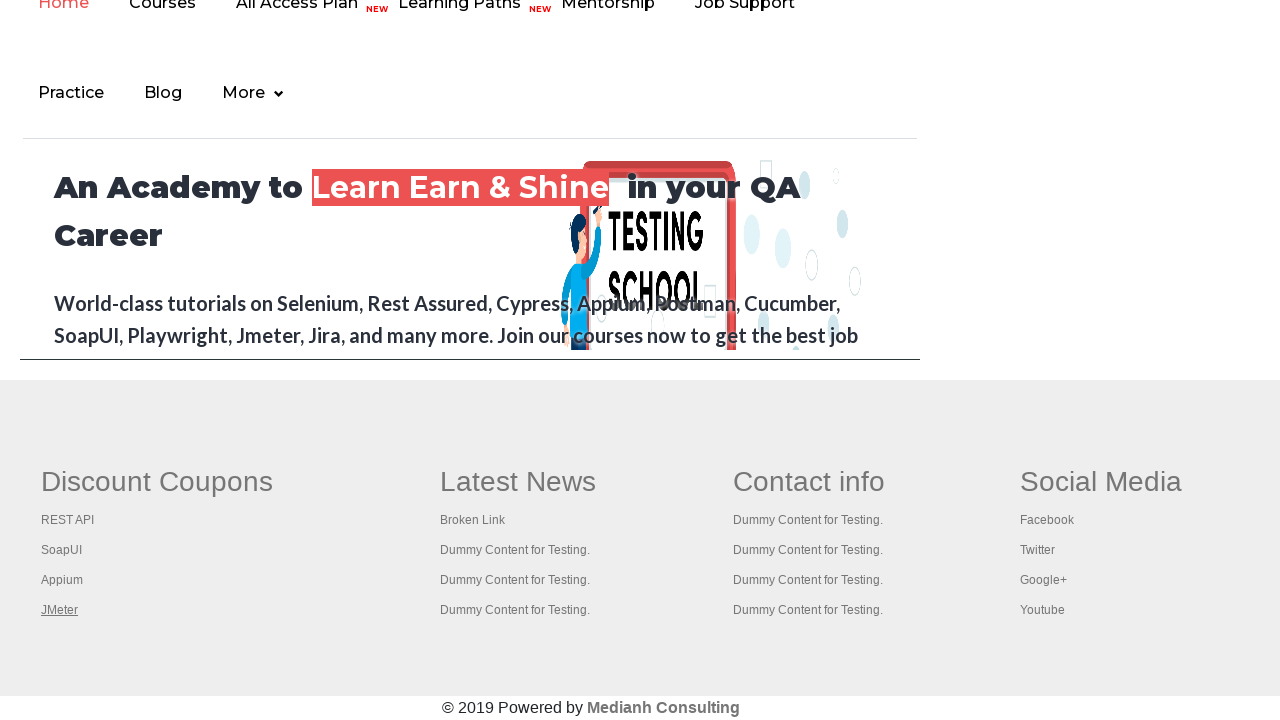

Retrieved all open pages/tabs - found 5 tabs
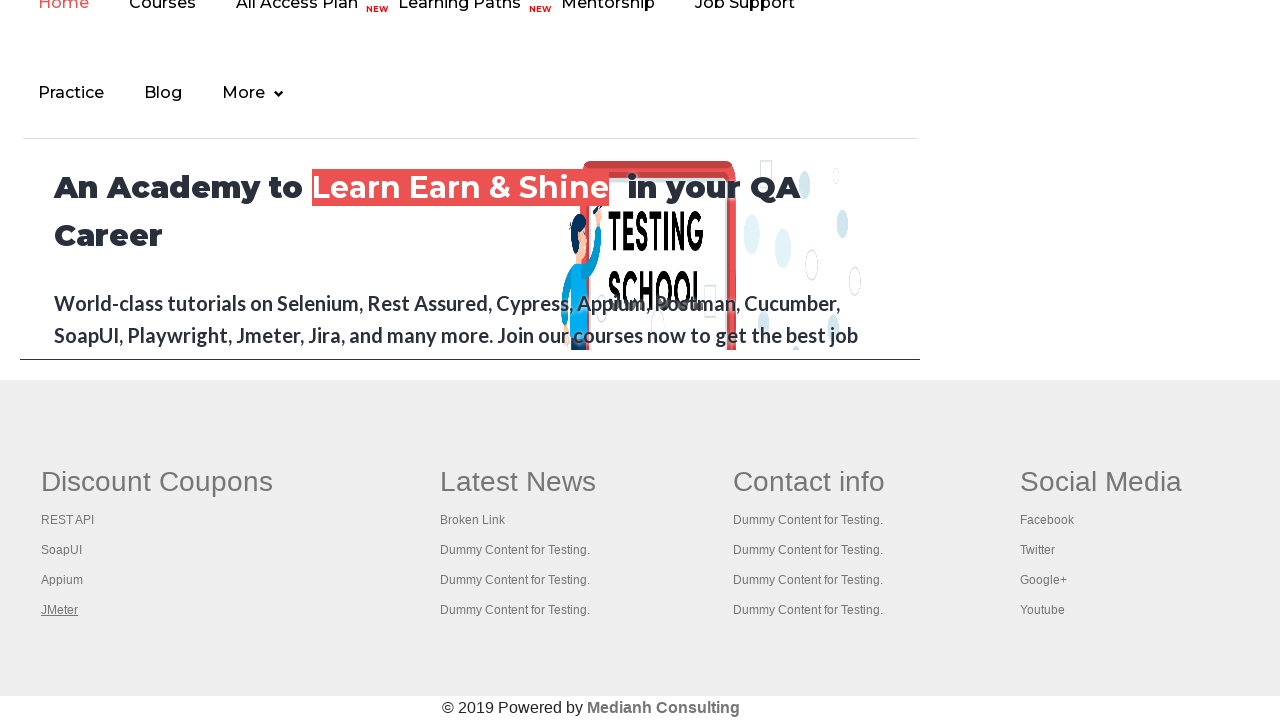

Brought tab to front and made it active
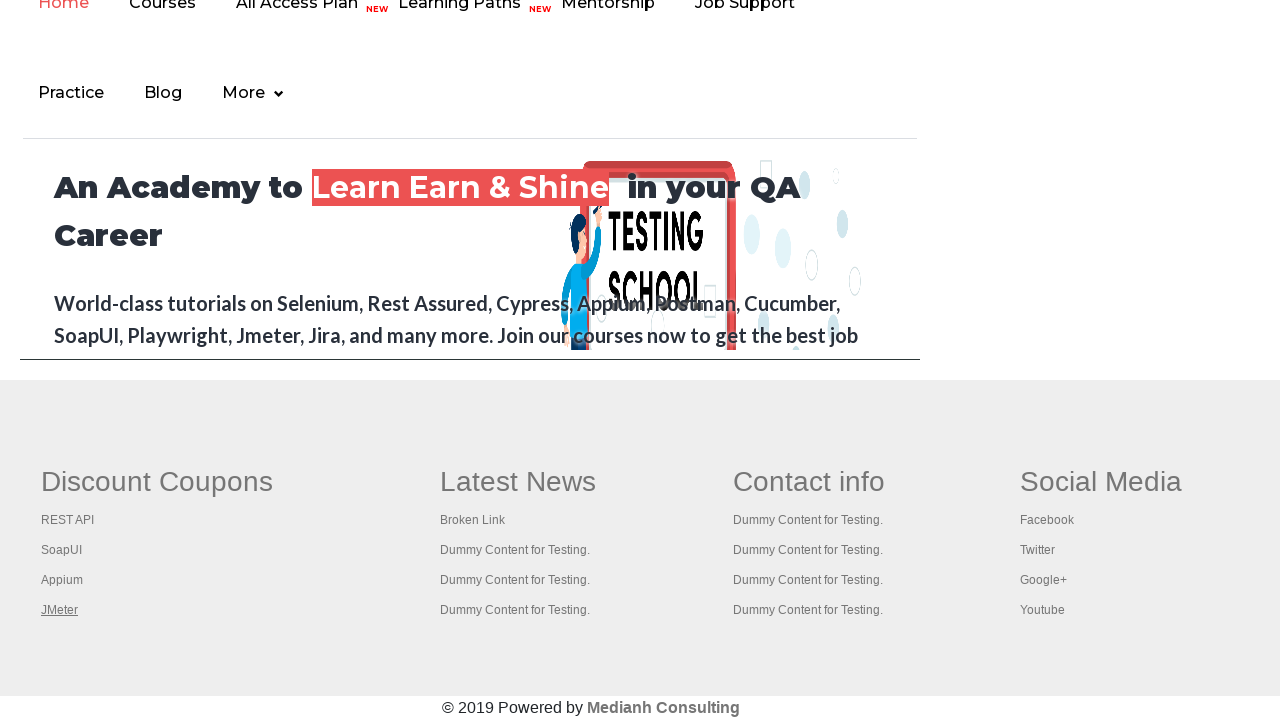

Waited 1000ms for page to fully load and become active
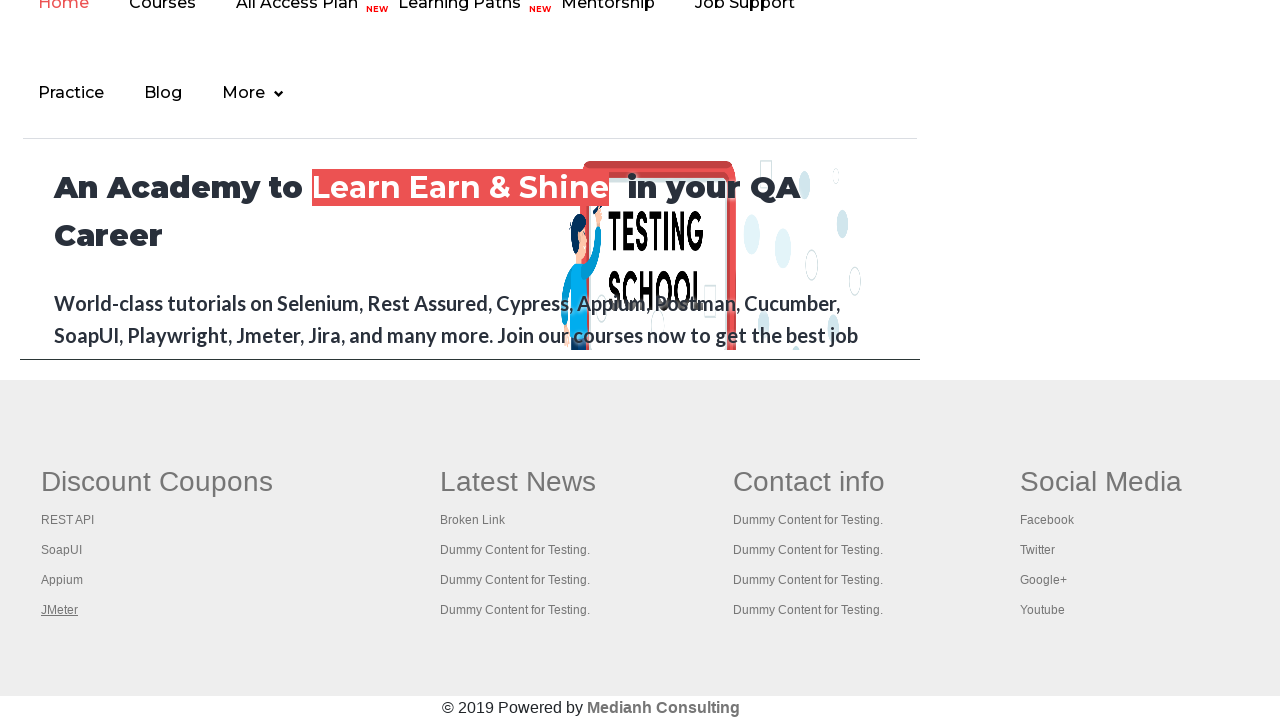

Brought tab to front and made it active
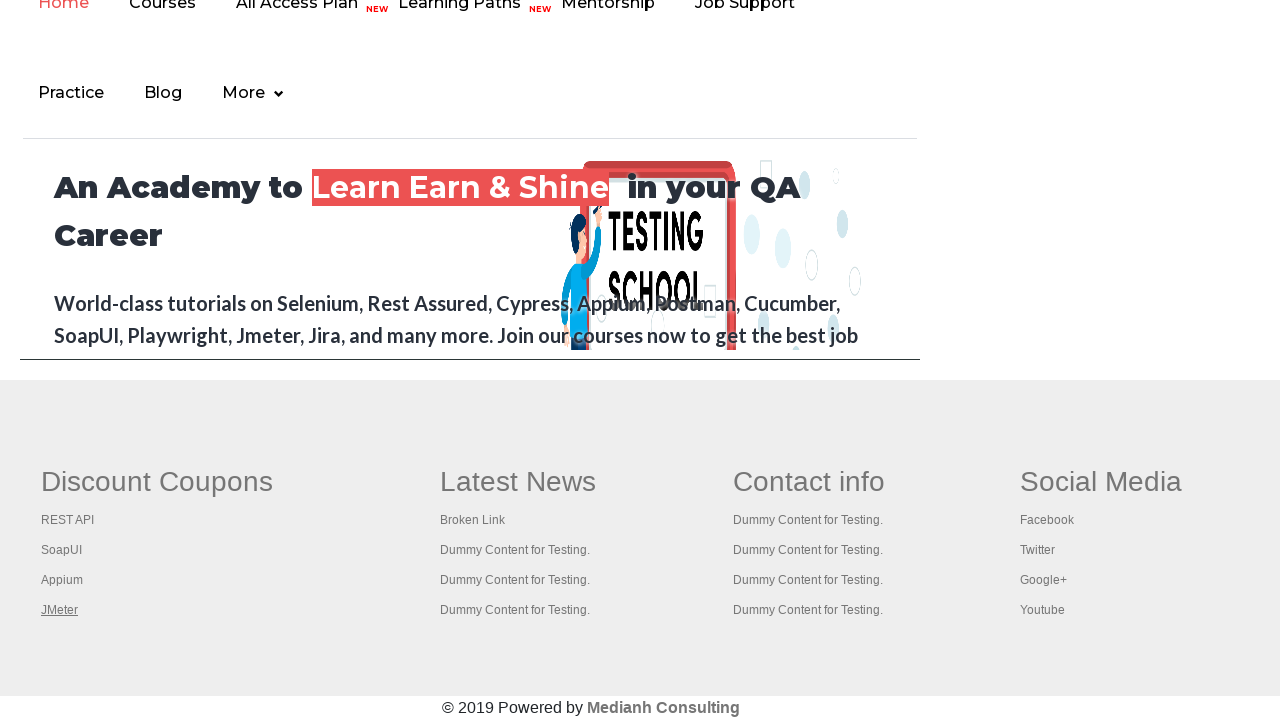

Waited 1000ms for page to fully load and become active
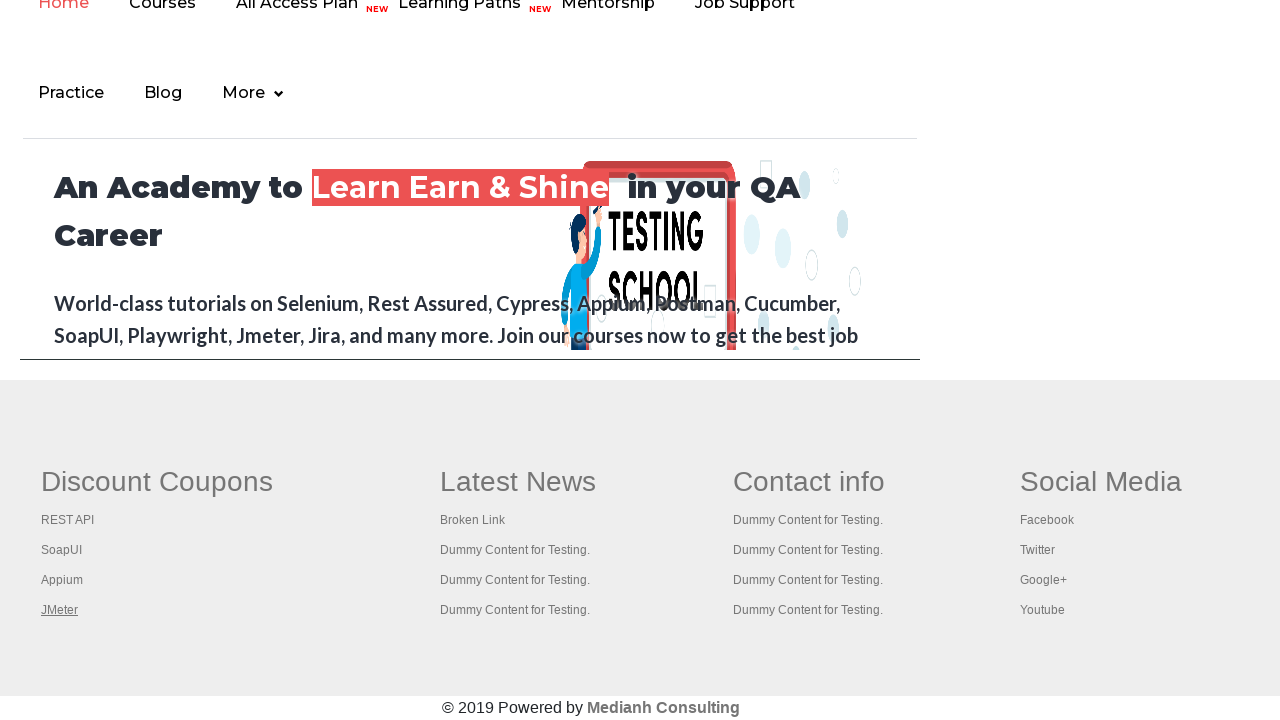

Brought tab to front and made it active
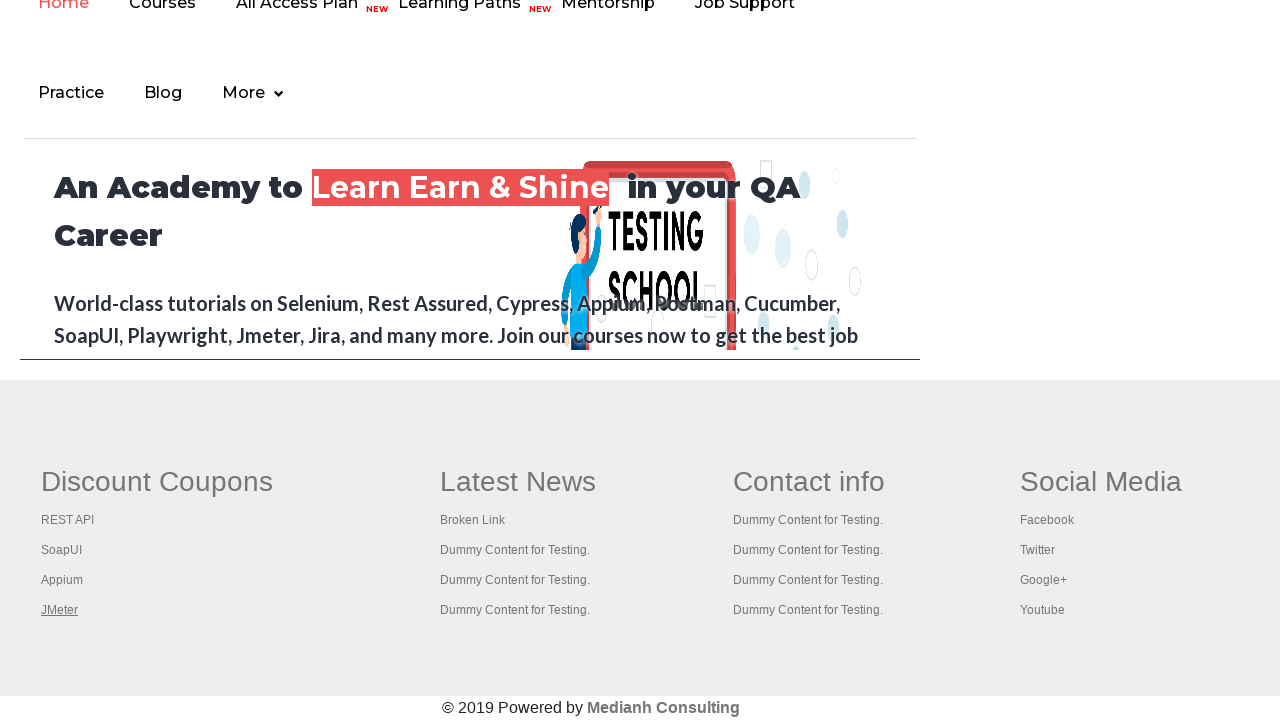

Waited 1000ms for page to fully load and become active
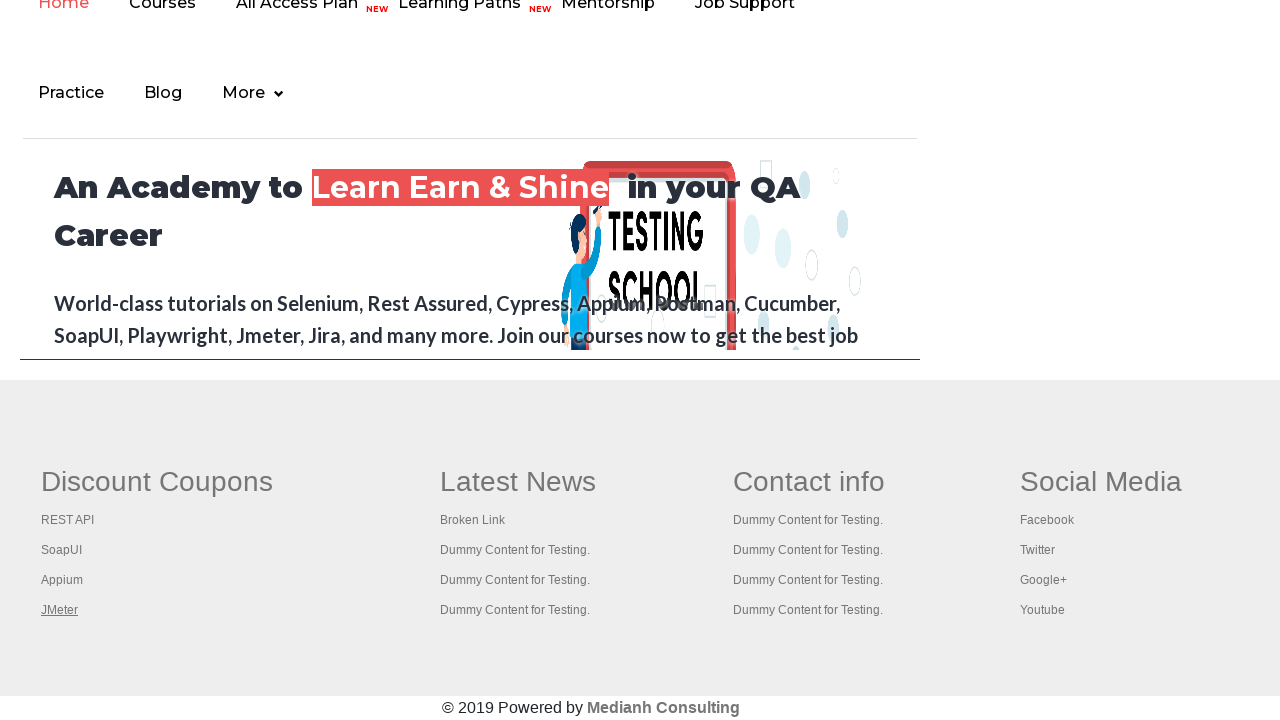

Brought tab to front and made it active
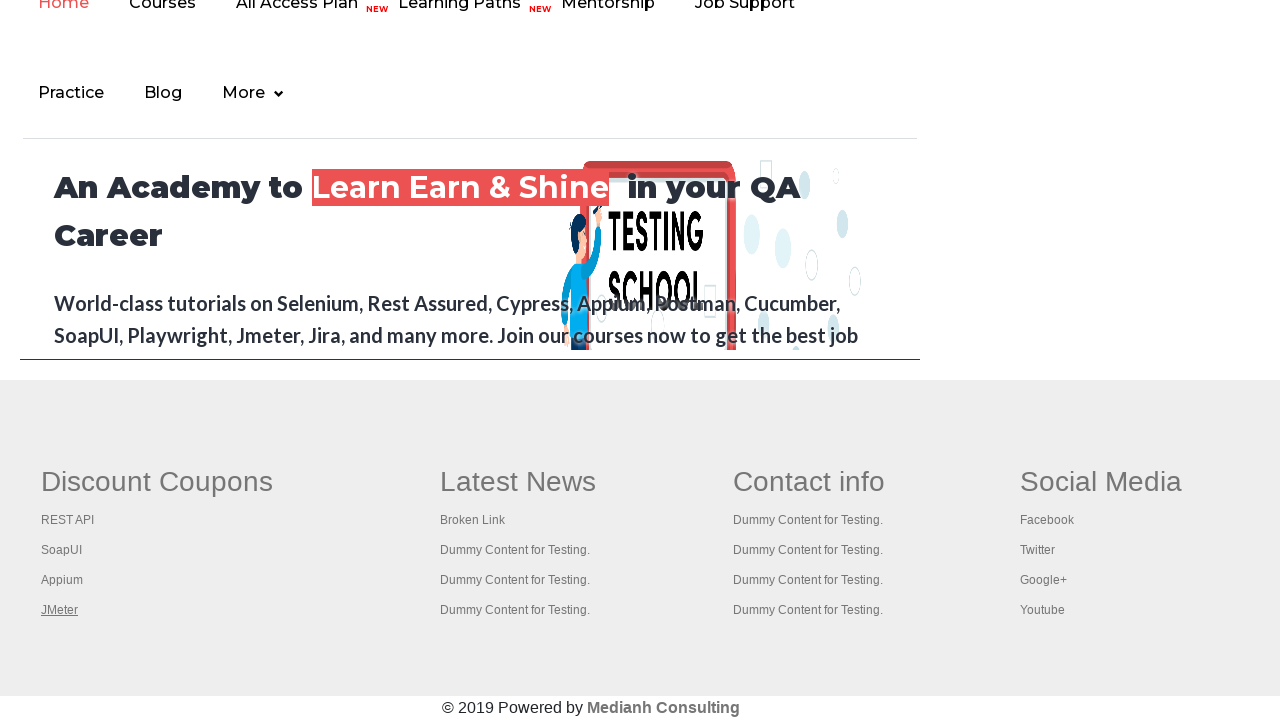

Waited 1000ms for page to fully load and become active
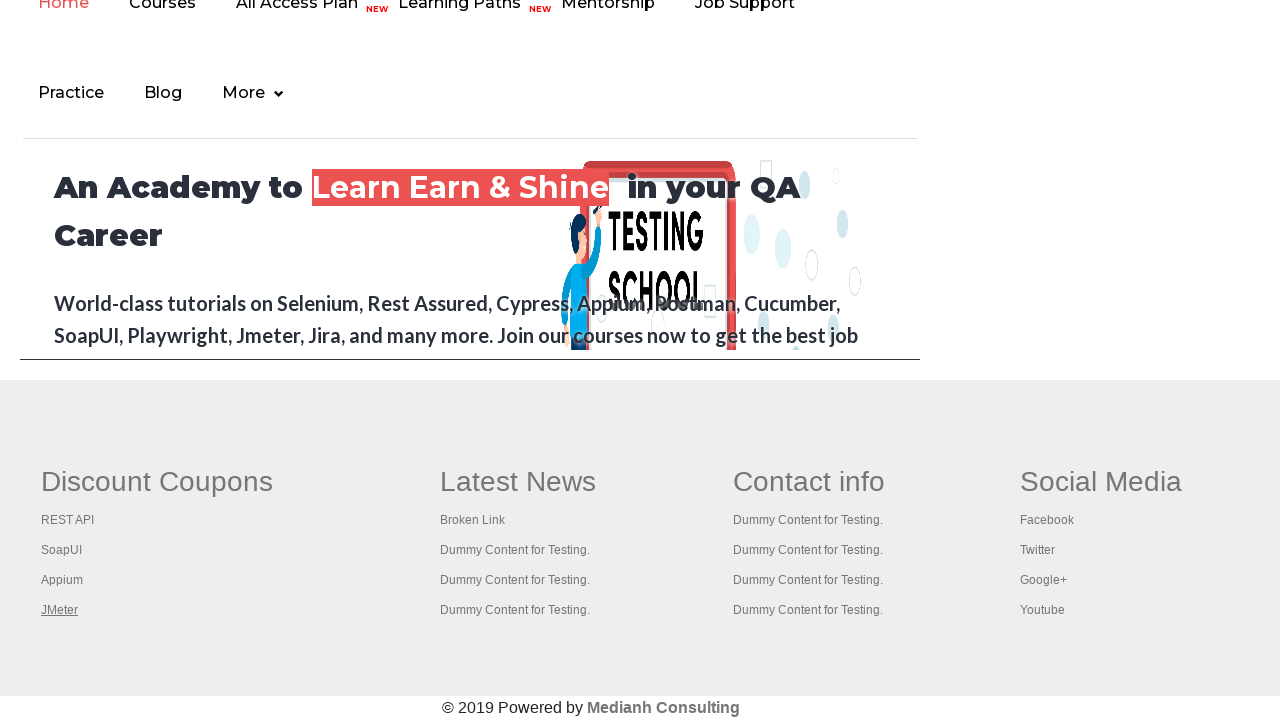

Brought tab to front and made it active
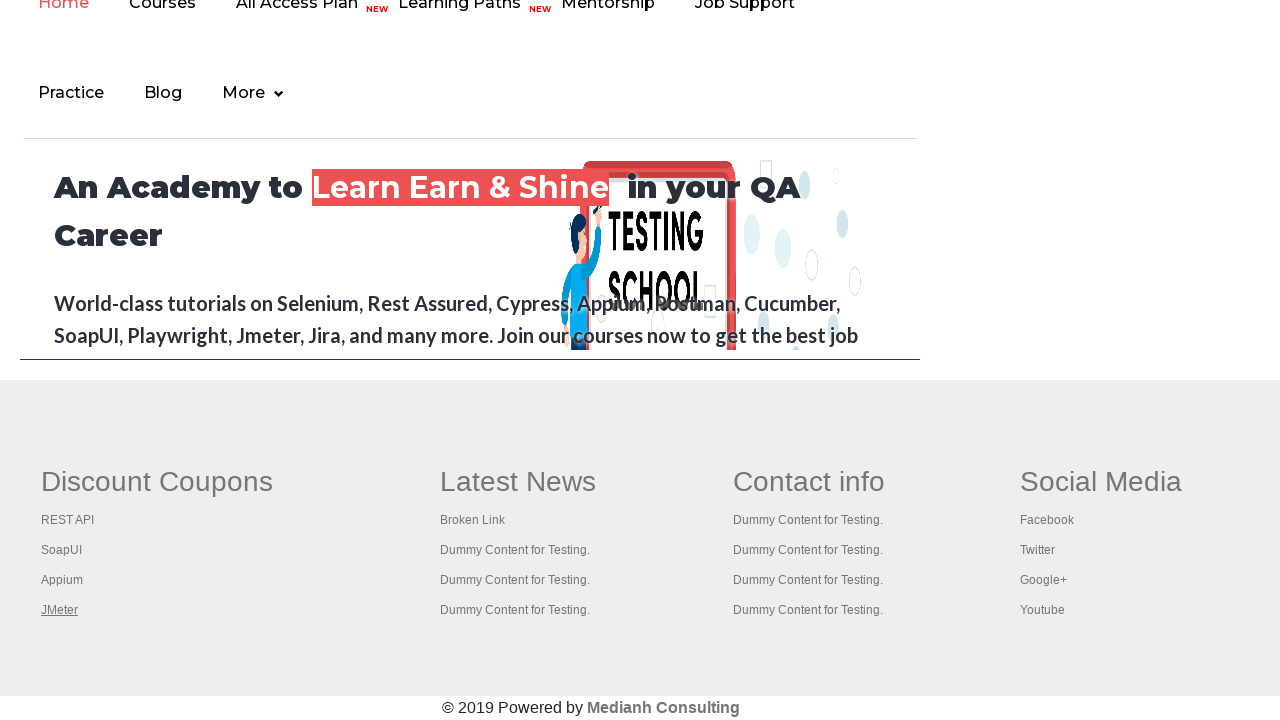

Waited 1000ms for page to fully load and become active
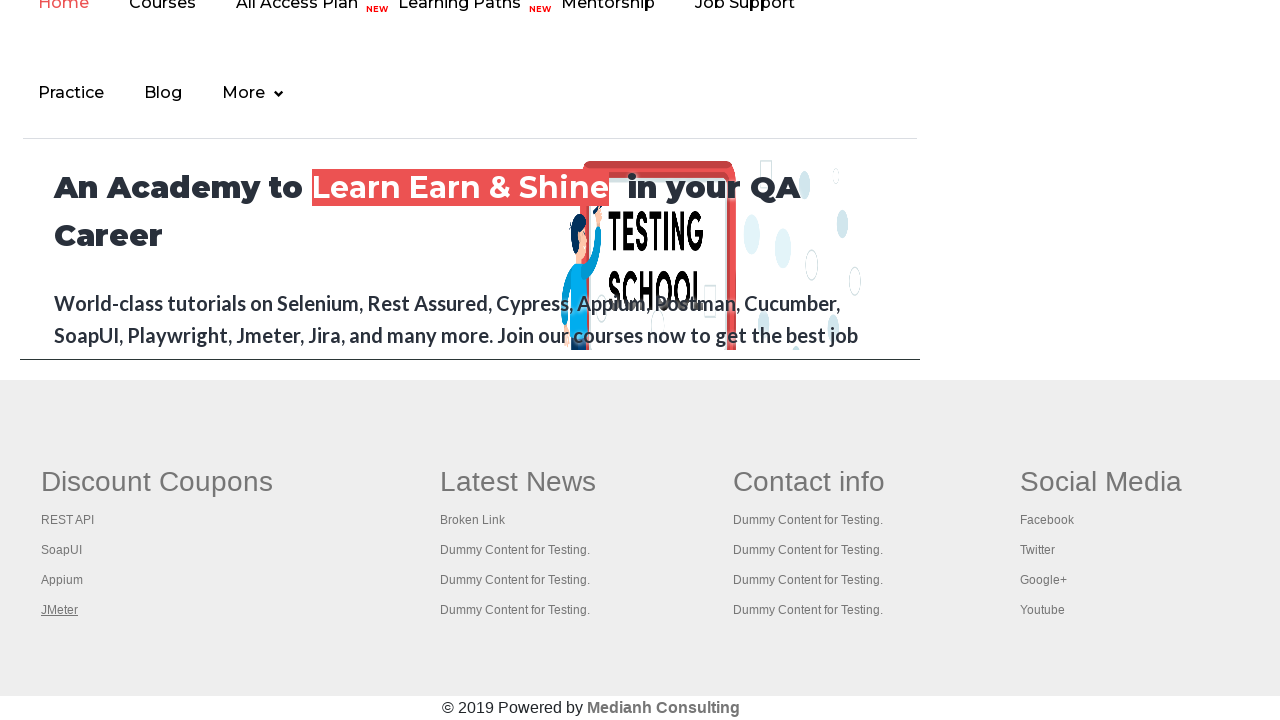

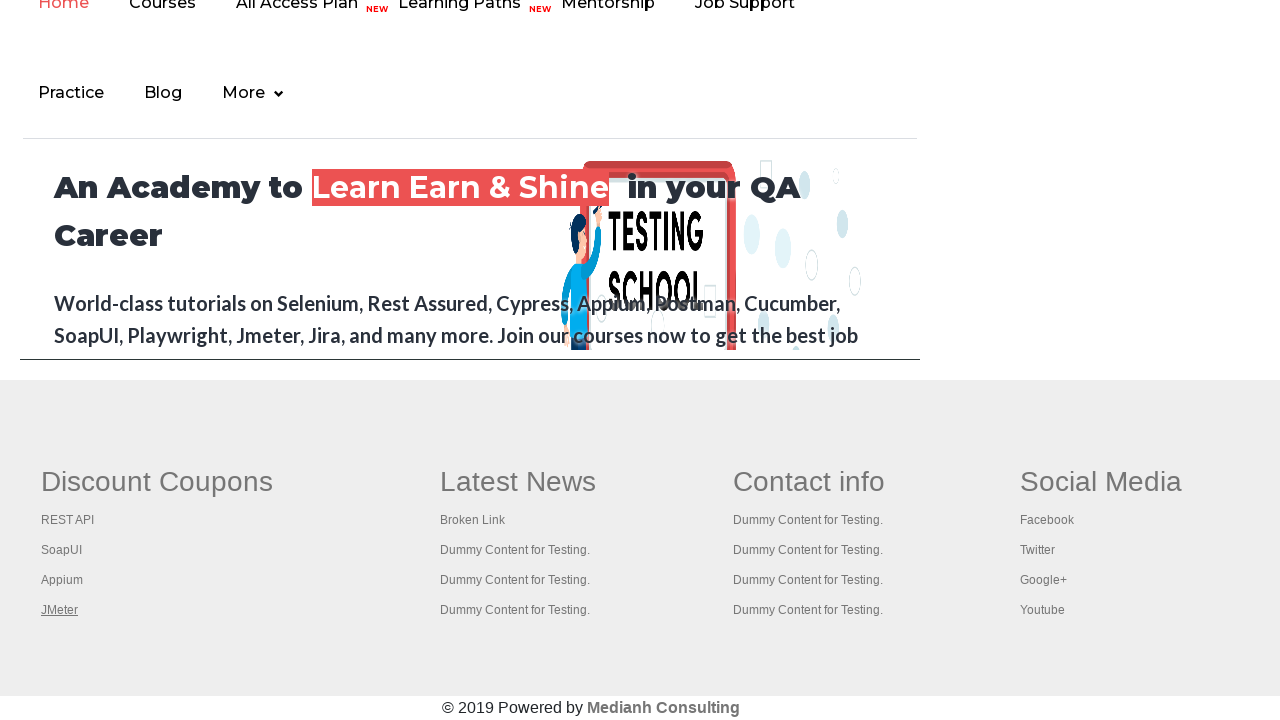